Tests DuckDuckGo search functionality by navigating to the search engine, entering a search query "LambdaTest", and submitting the search to verify the results page loads with the expected title.

Starting URL: https://duckduckgo.com

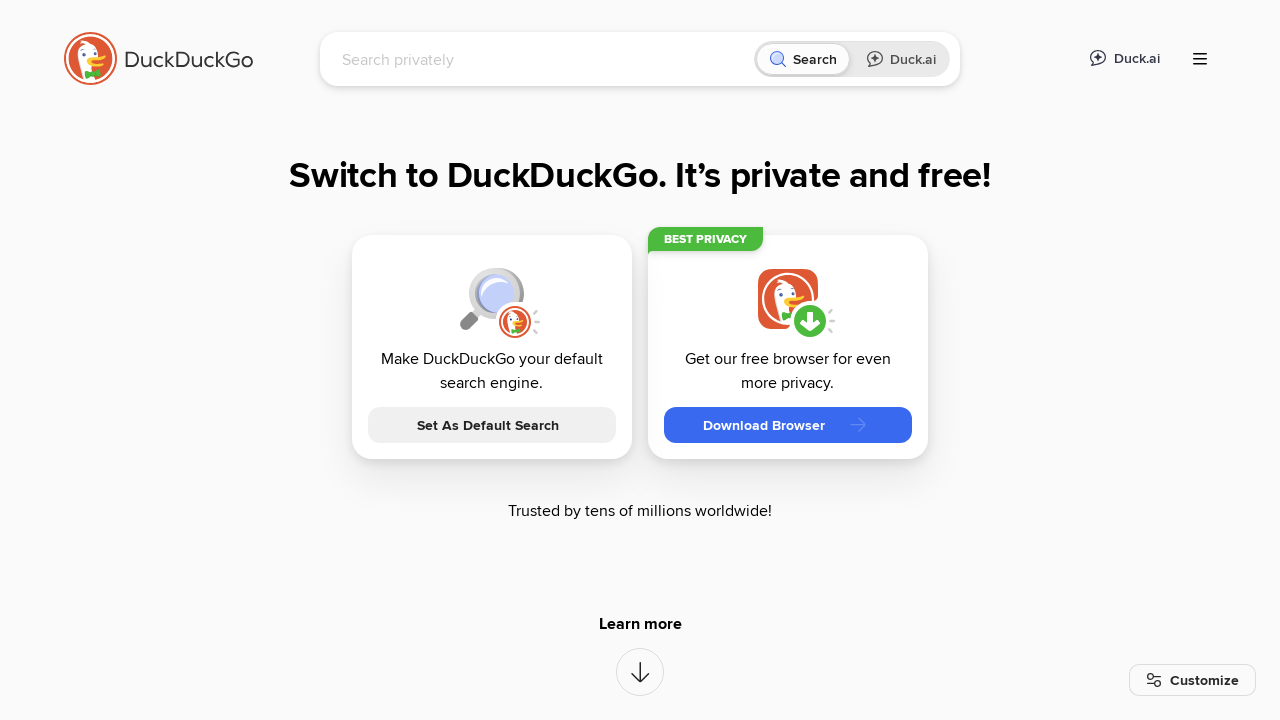

Clicked on the search input field at (544, 59) on [name="q"]
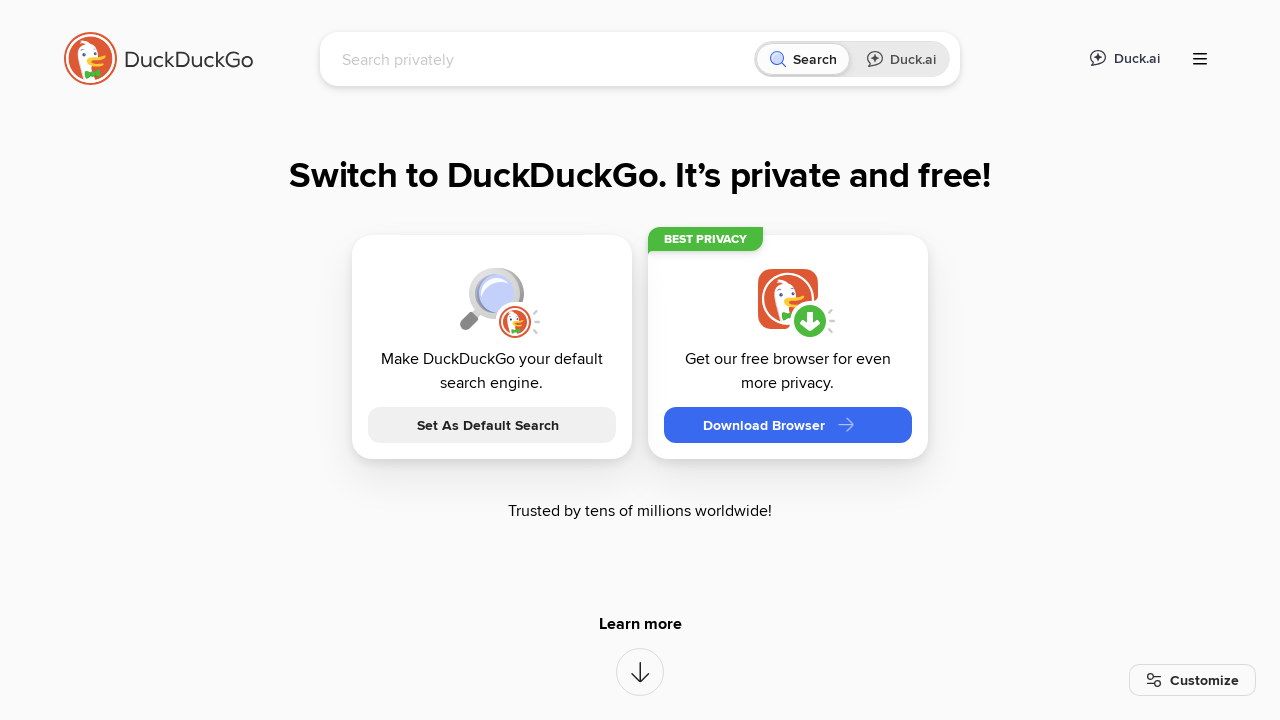

Typed 'LambdaTest' into the search field on [name="q"]
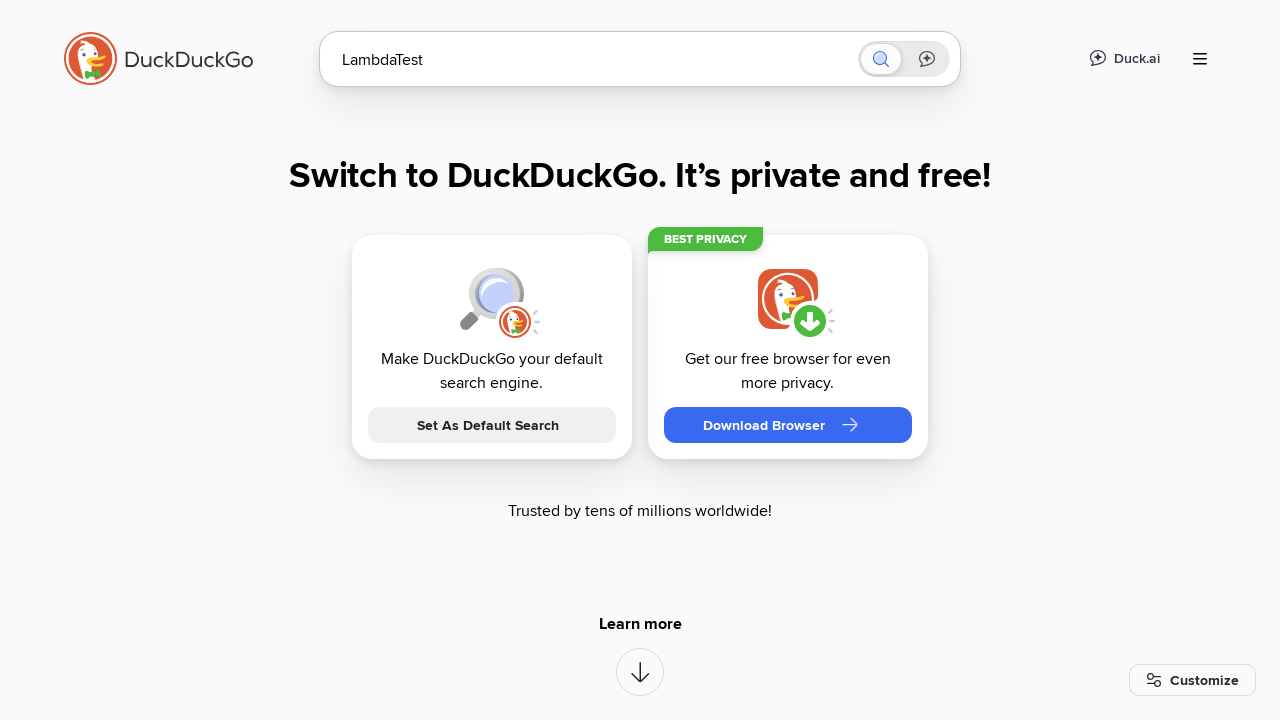

Pressed Enter to submit the search query on [name="q"]
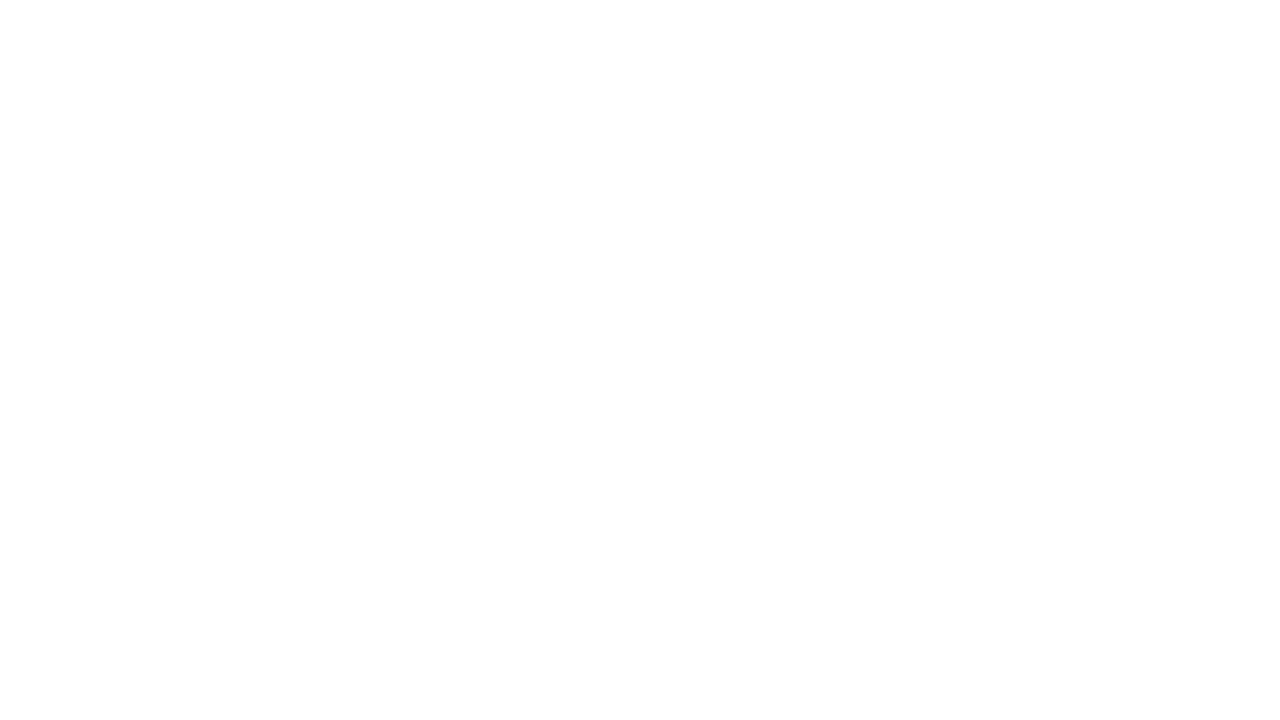

Search results page loaded successfully
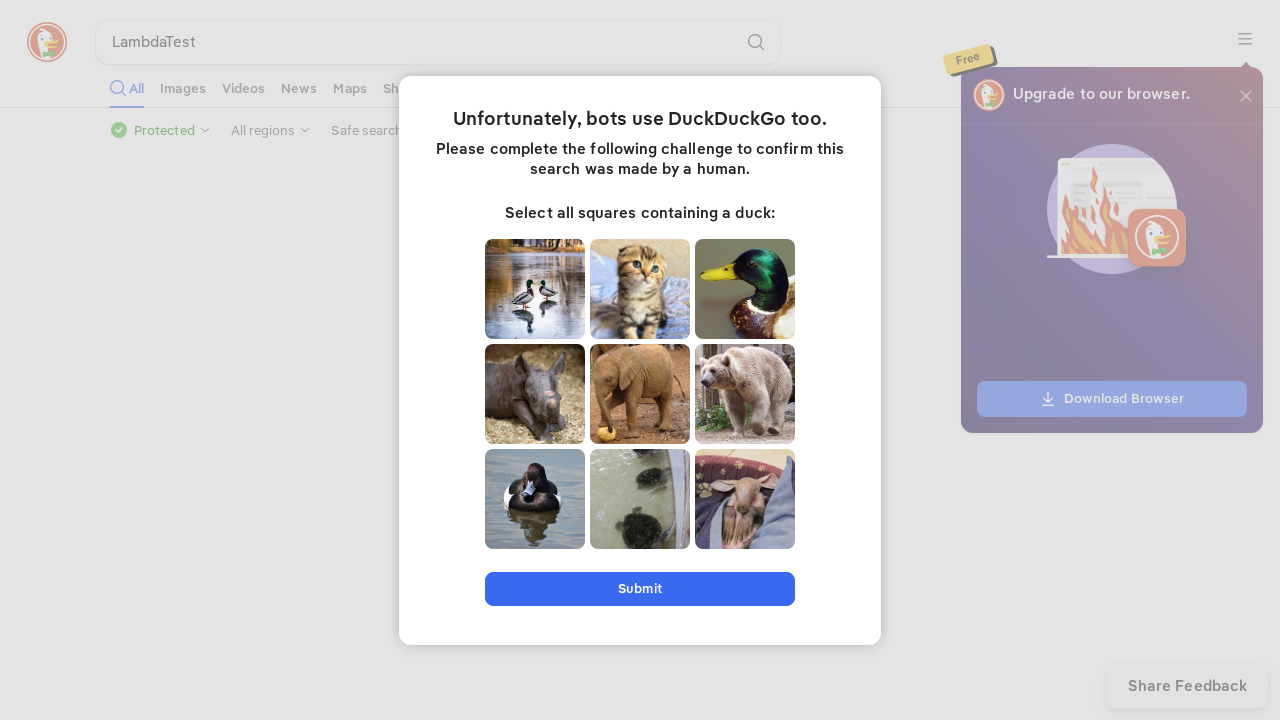

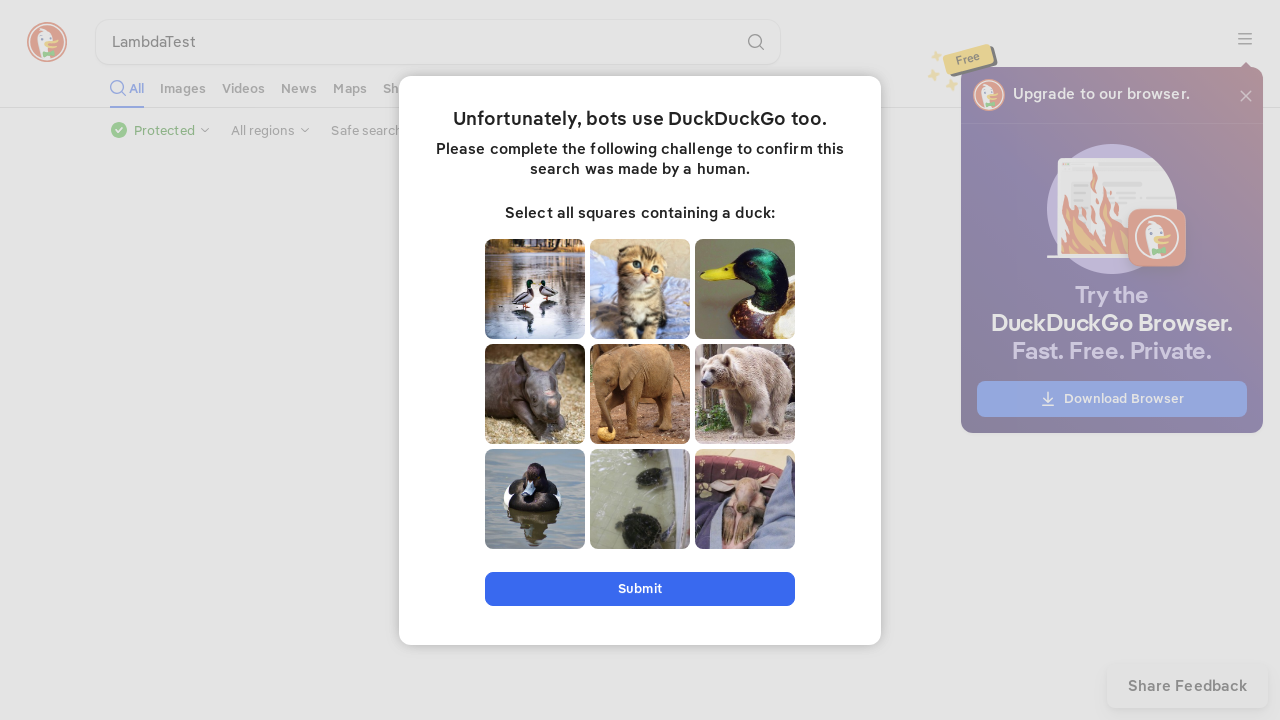